Tests hover functionality by hovering over the third figure image and verifying the revealed user name text

Starting URL: https://the-internet.herokuapp.com/hovers

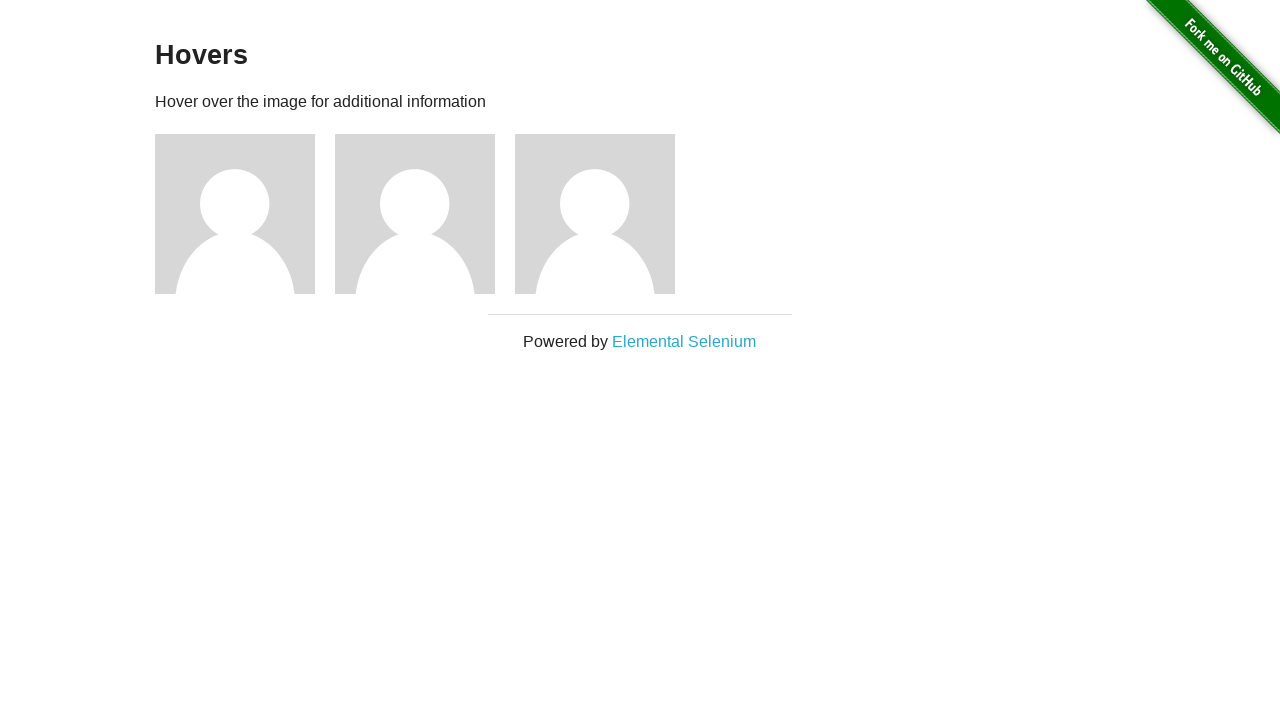

Hovered over the third figure element at (605, 214) on .figure:nth-child(5)
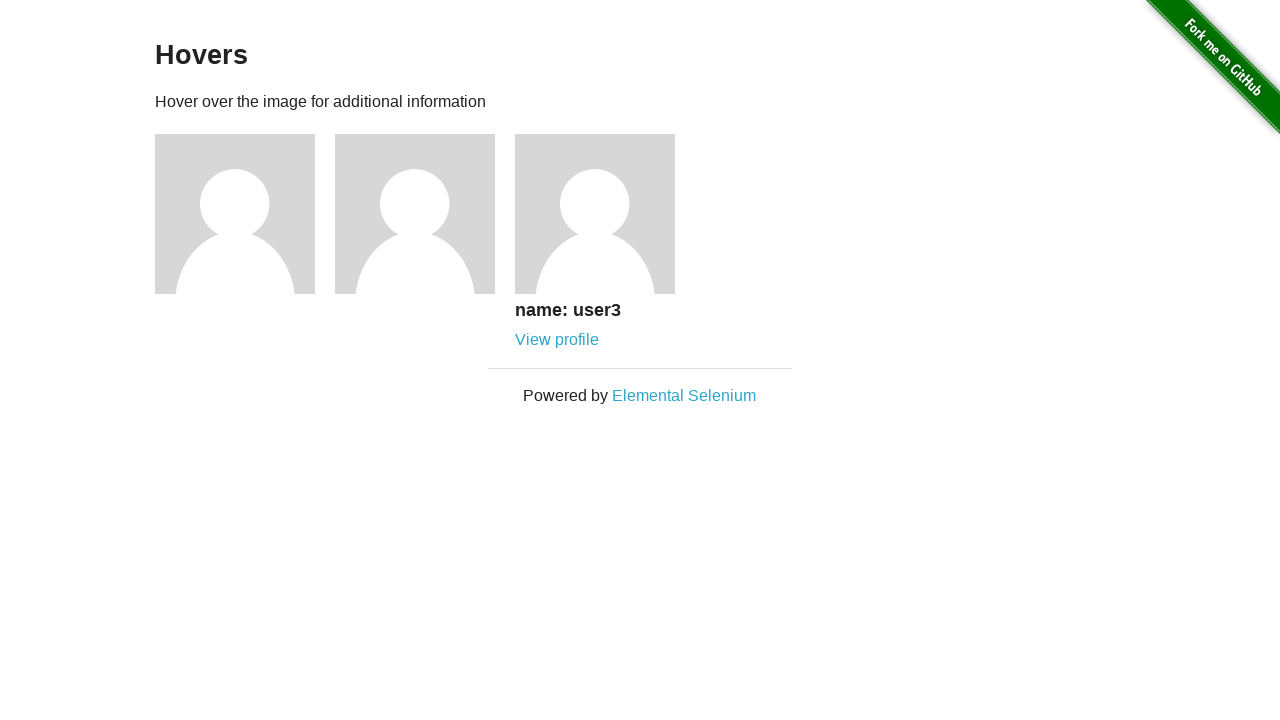

Caption appeared with user name text visible
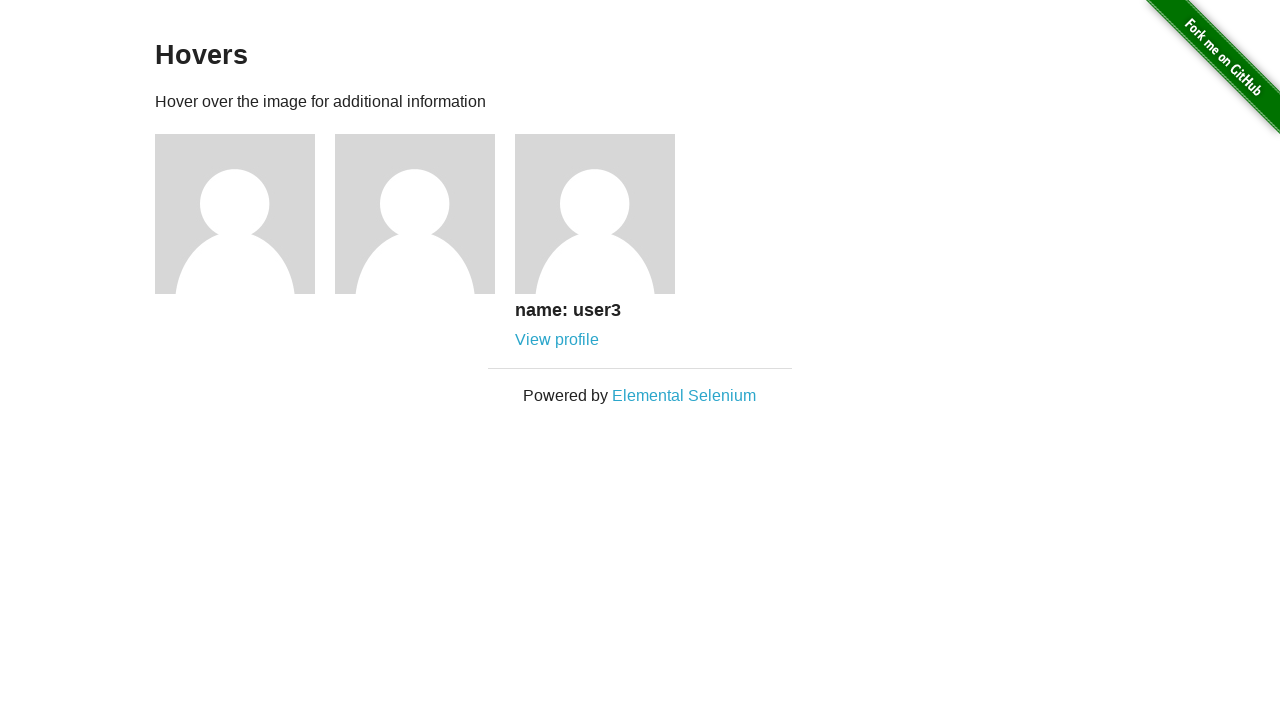

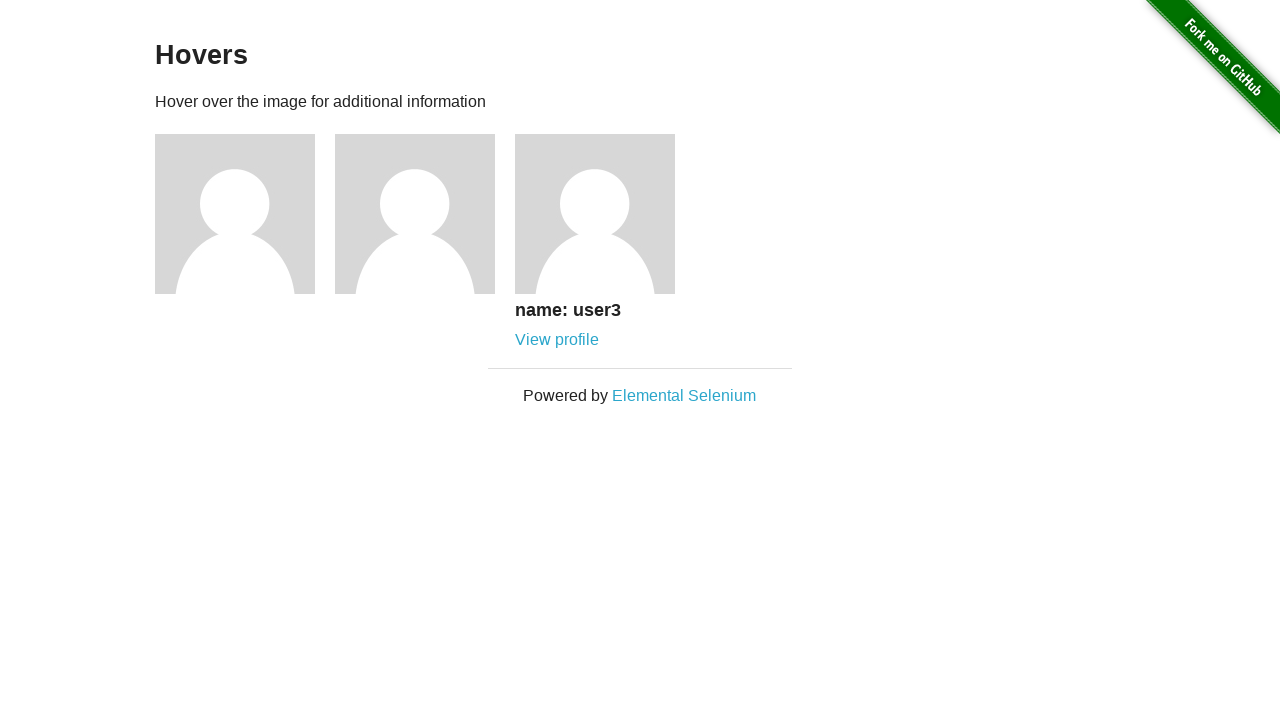